Navigates to Python.org homepage, clicks on the downloads section, and waits for the release versions list to load.

Starting URL: https://www.python.org/

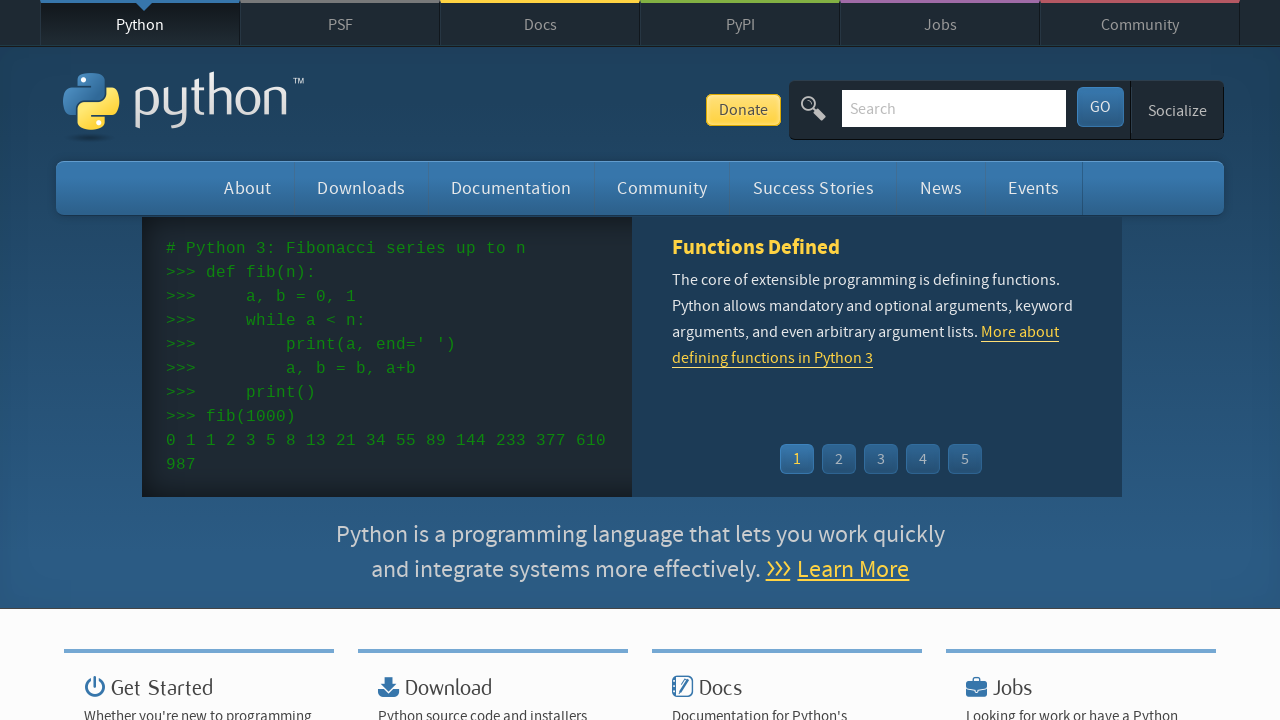

Clicked on the downloads menu/link at (361, 188) on #downloads
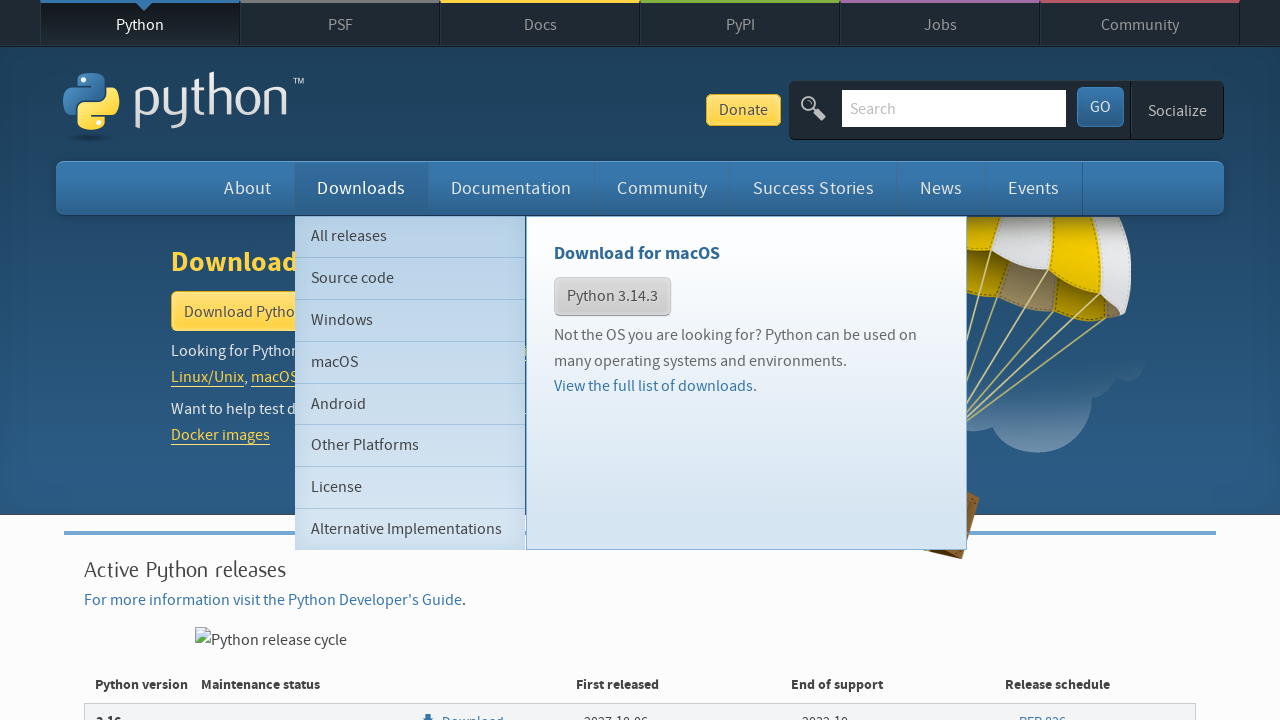

Releases list became visible
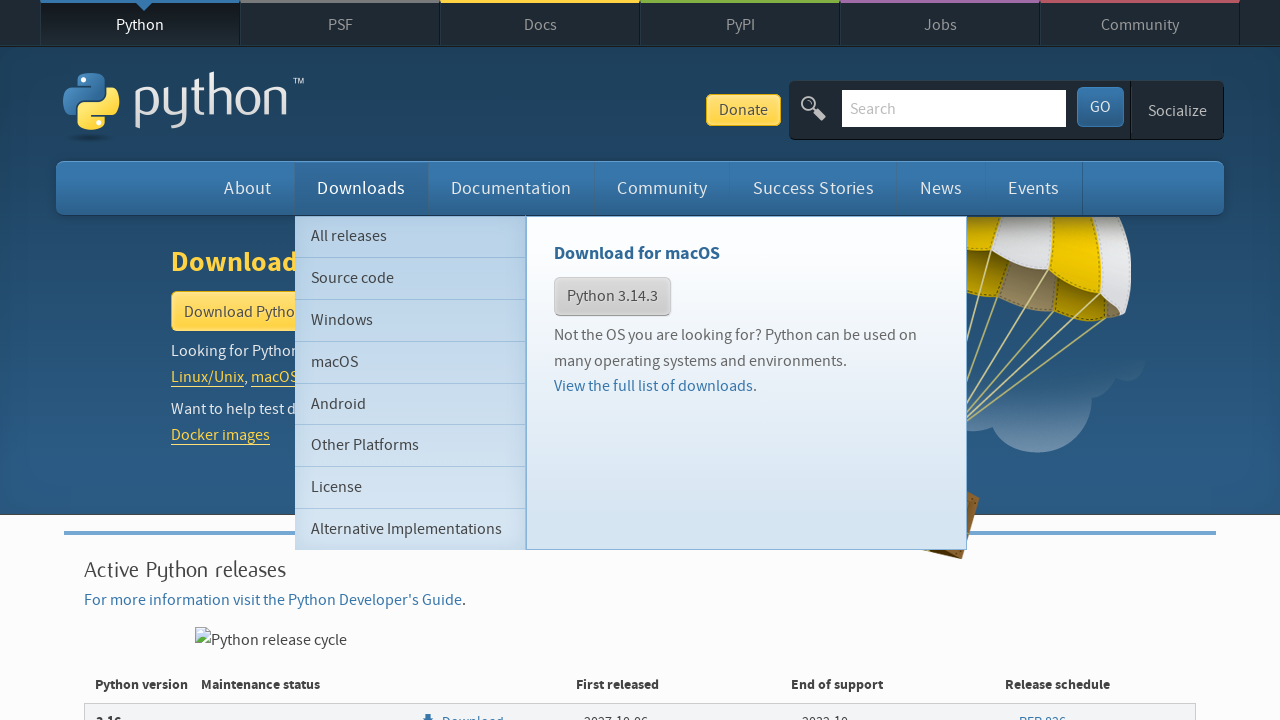

Release items are present in the list
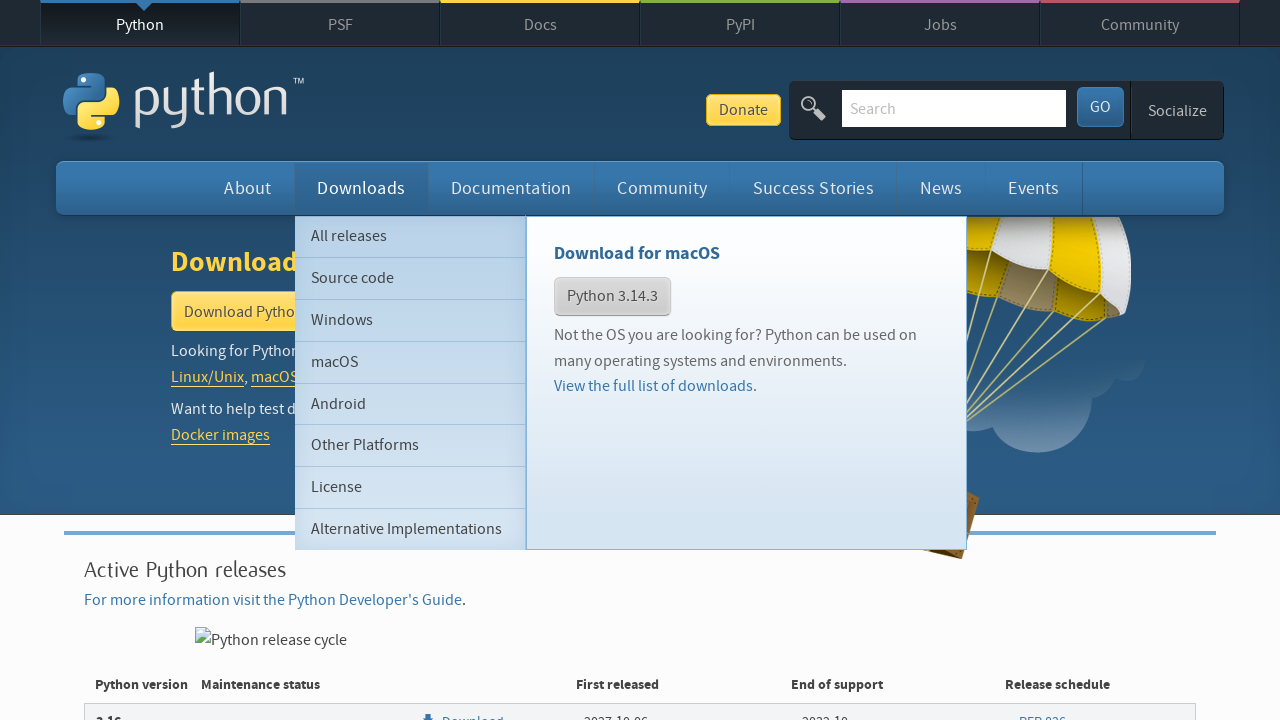

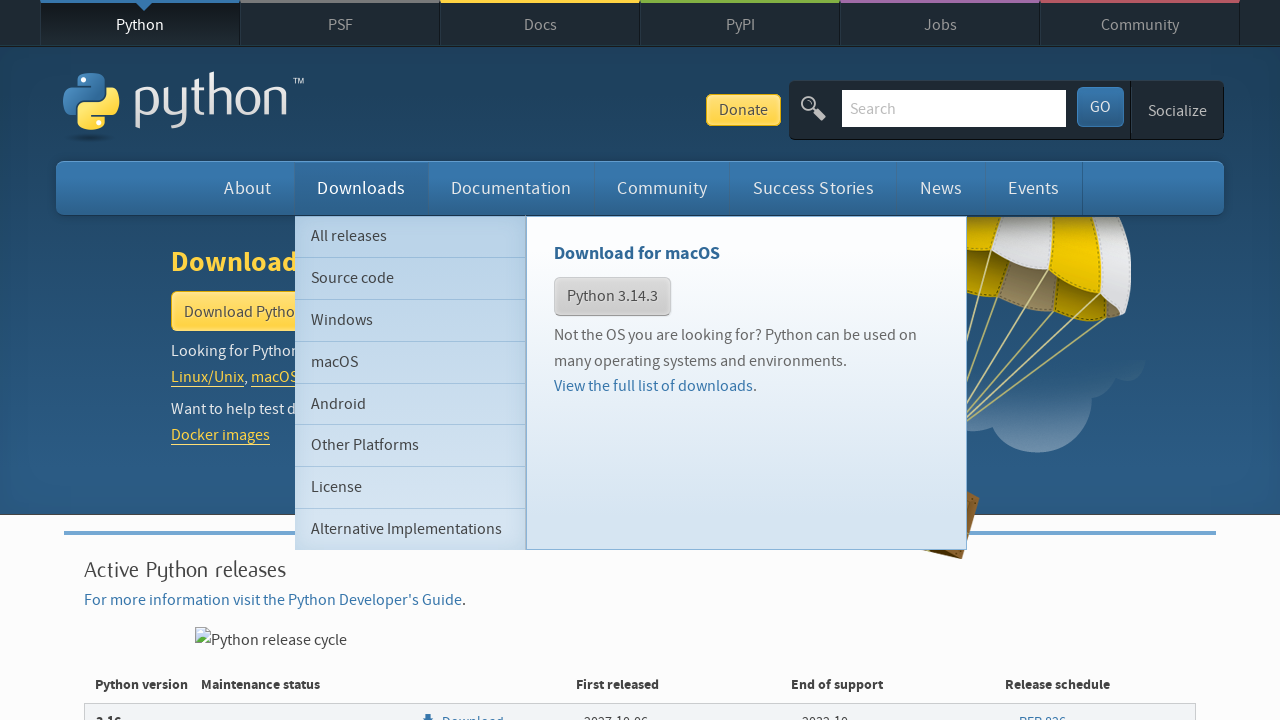